Tests JavaScript alert handling by triggering different types of alerts and accepting or dismissing them

Starting URL: https://rahulshettyacademy.com/AutomationPractice

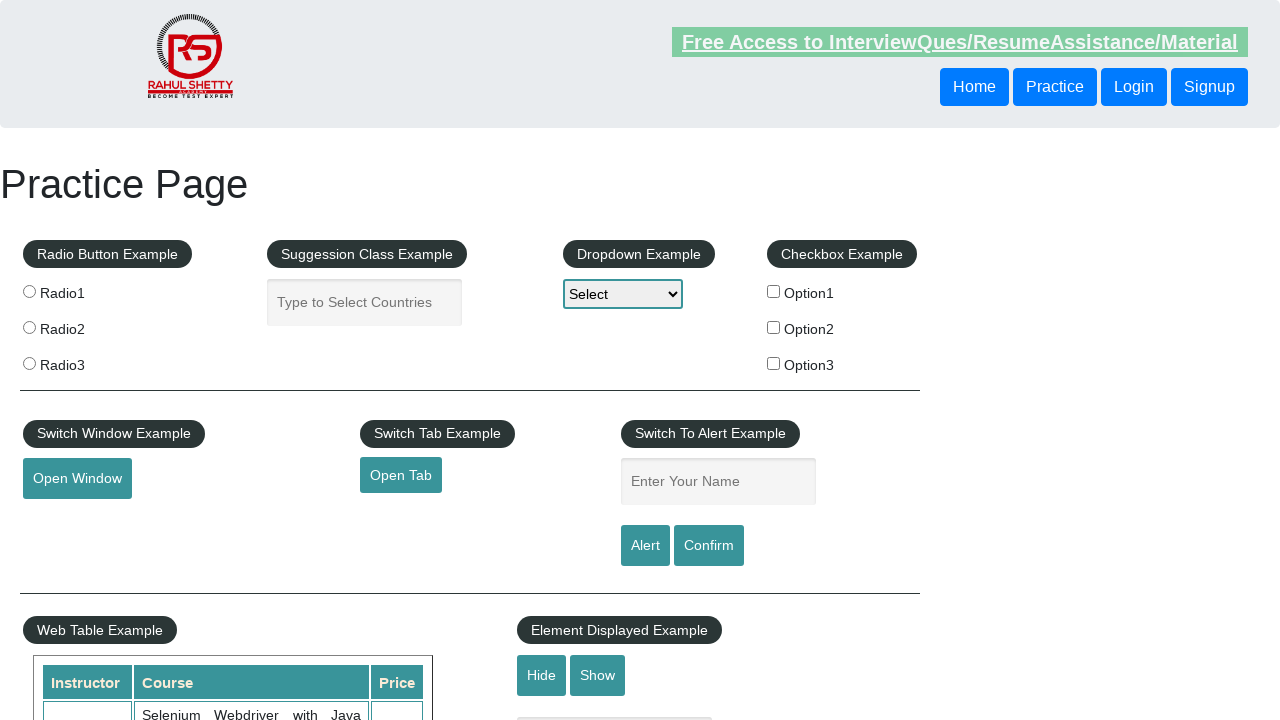

Filled name field with 'Kirti' on #name
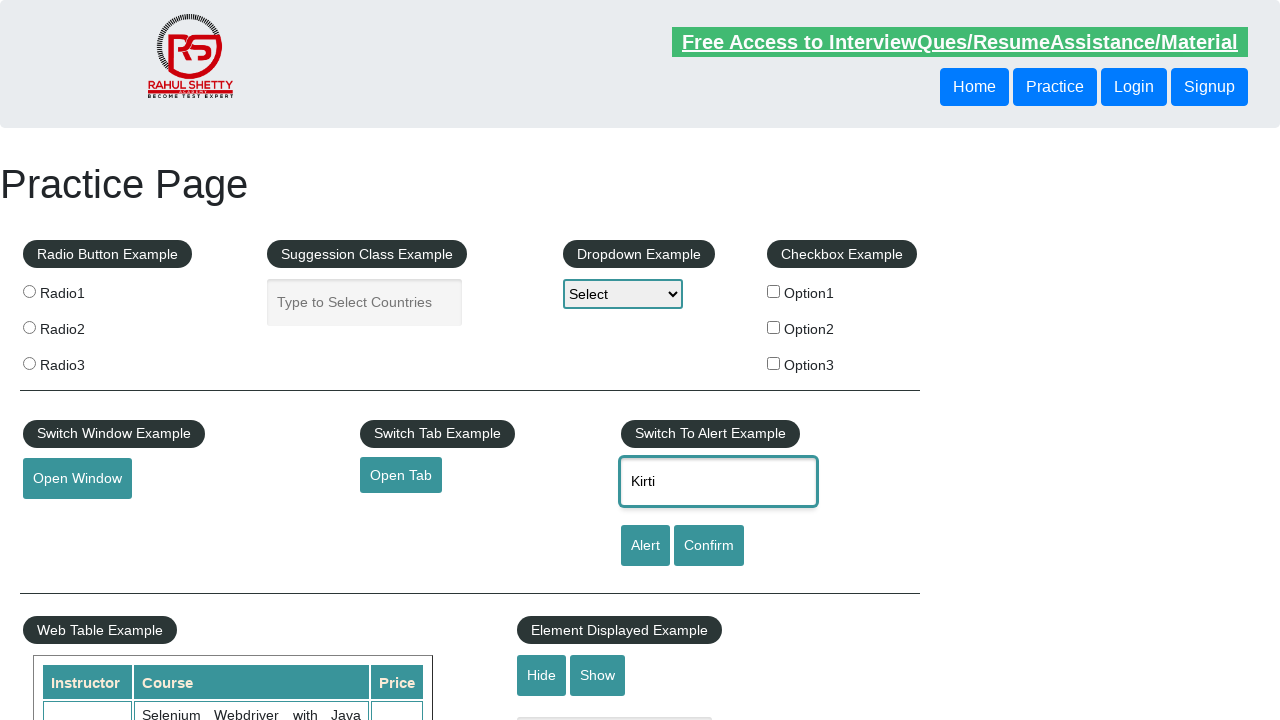

Clicked alert button to trigger JavaScript alert at (645, 546) on #alertbtn
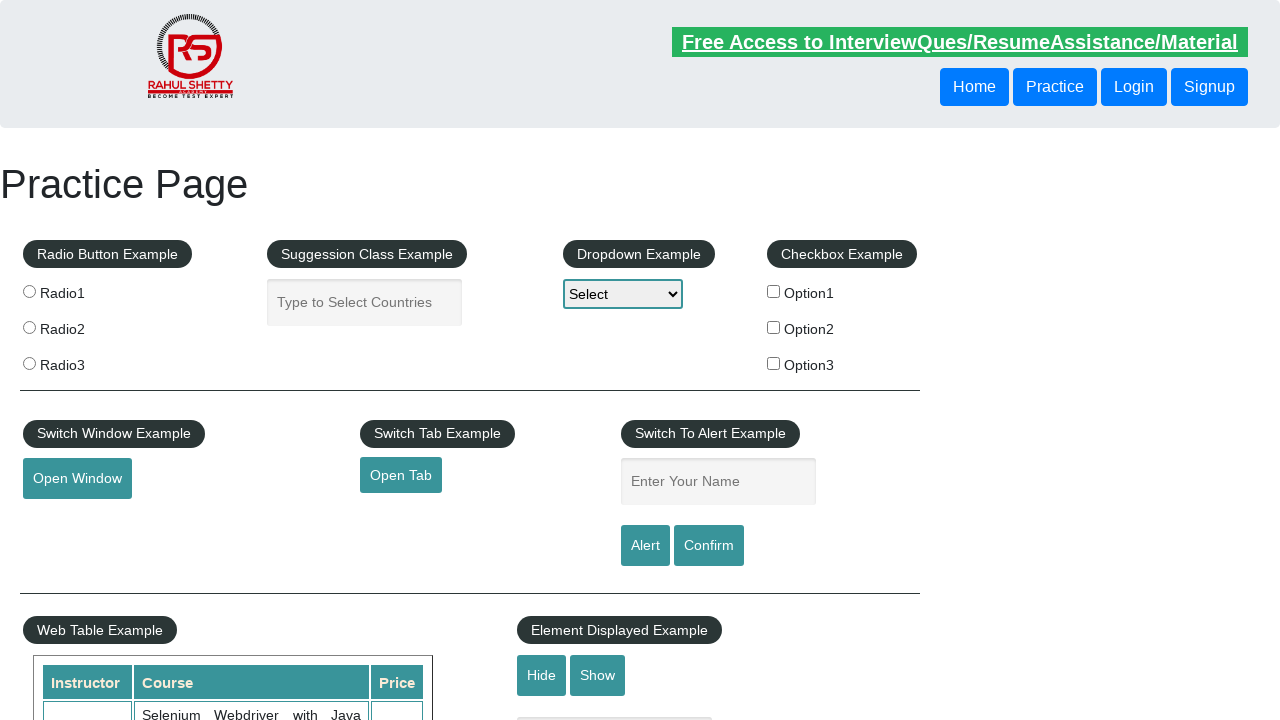

Set up dialog handler to accept alerts
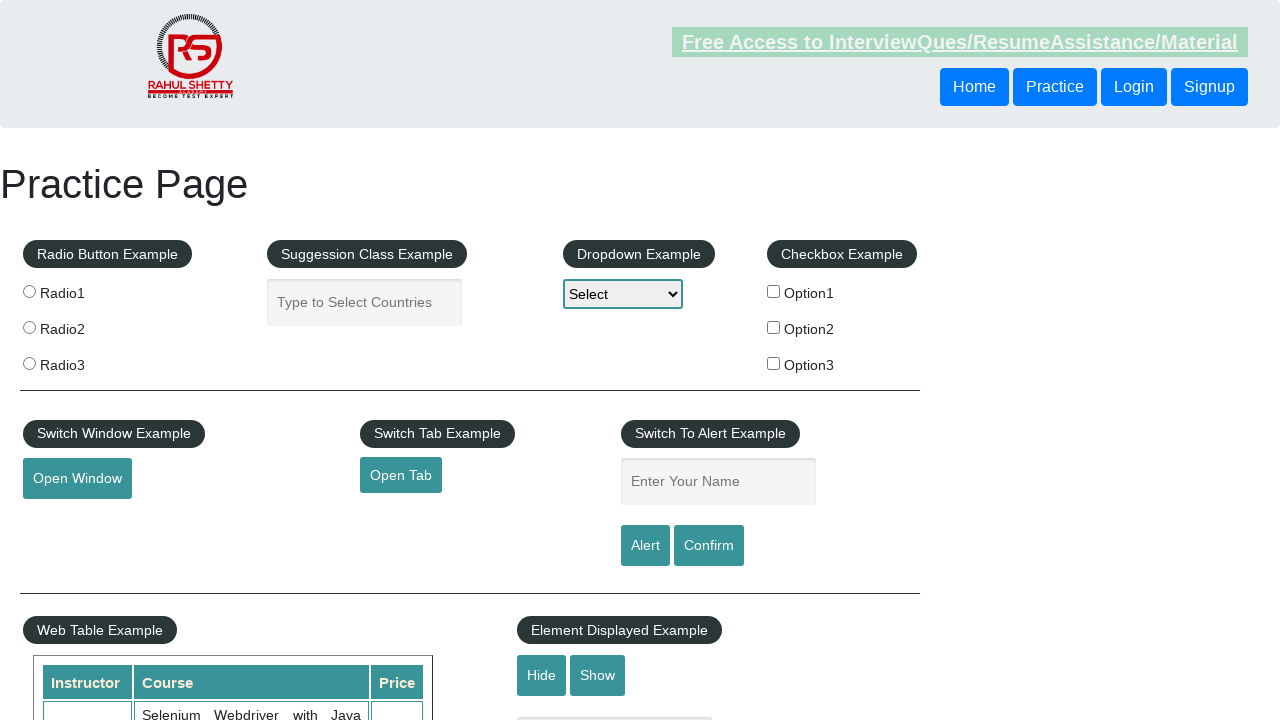

Clicked alert button again and accepted the JavaScript alert at (645, 546) on #alertbtn
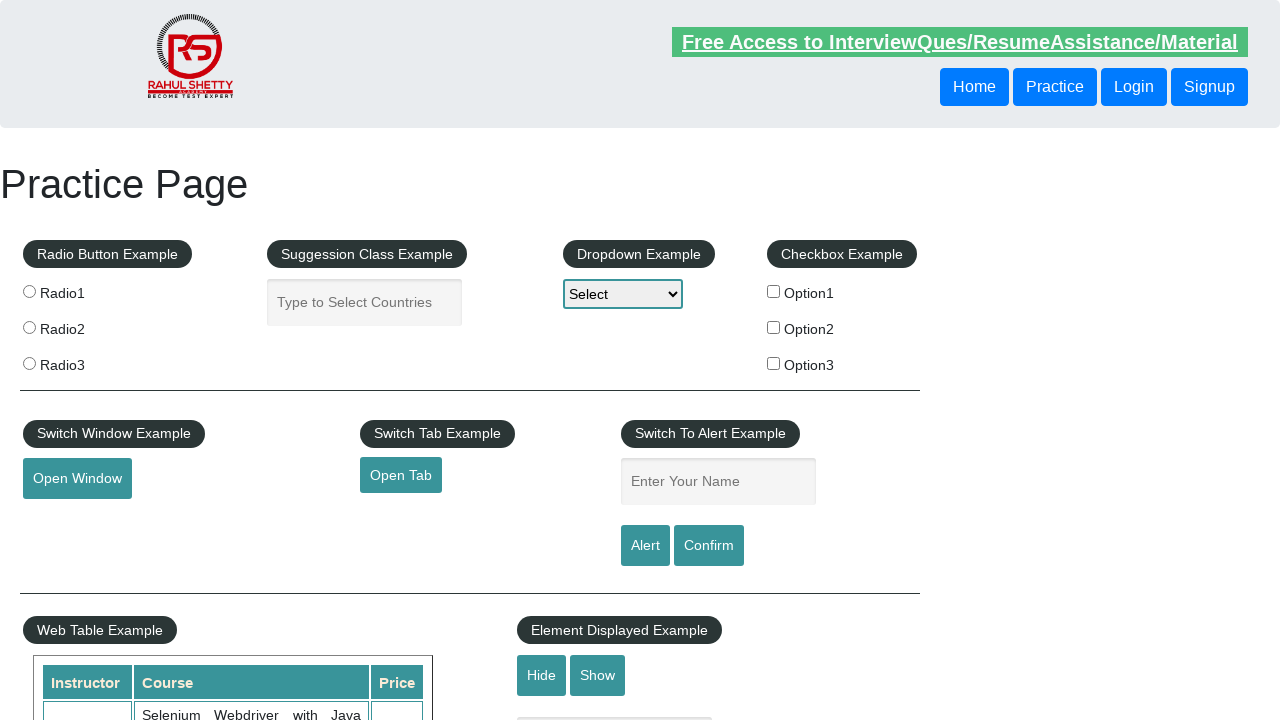

Clicked confirm button to trigger JavaScript confirm dialog at (709, 546) on #confirmbtn
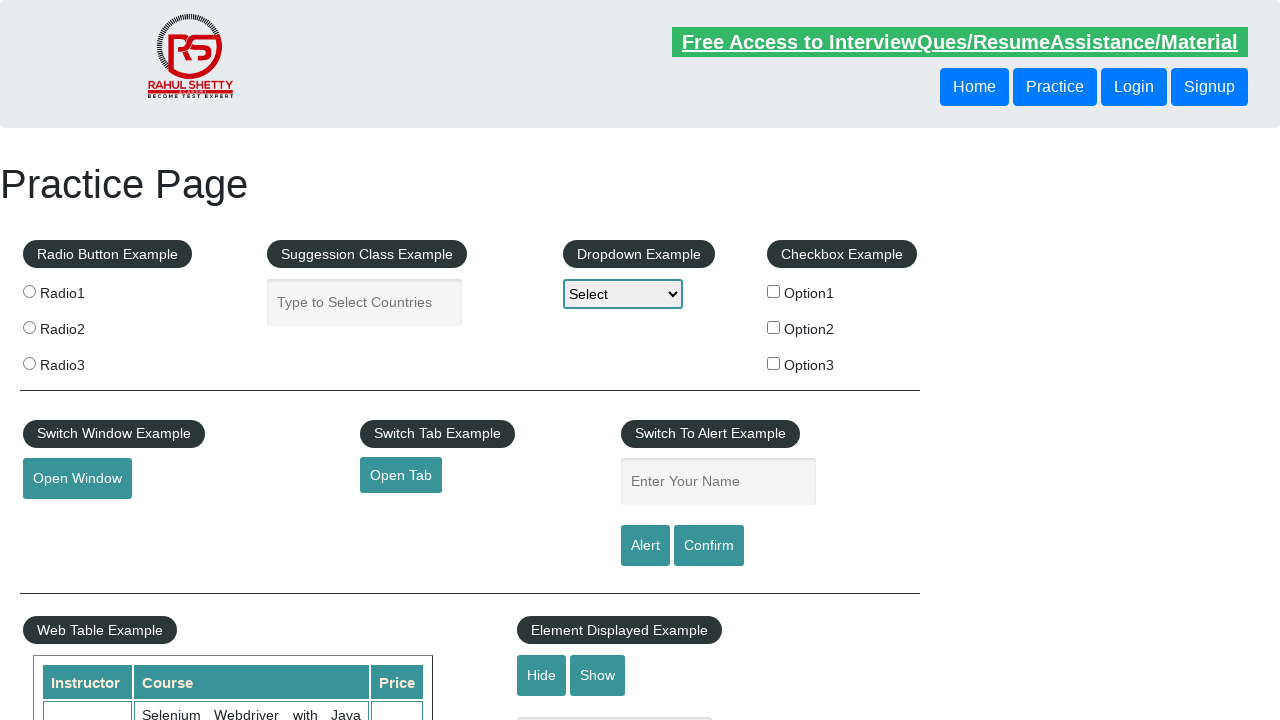

Set up dialog handler to dismiss/cancel dialogs
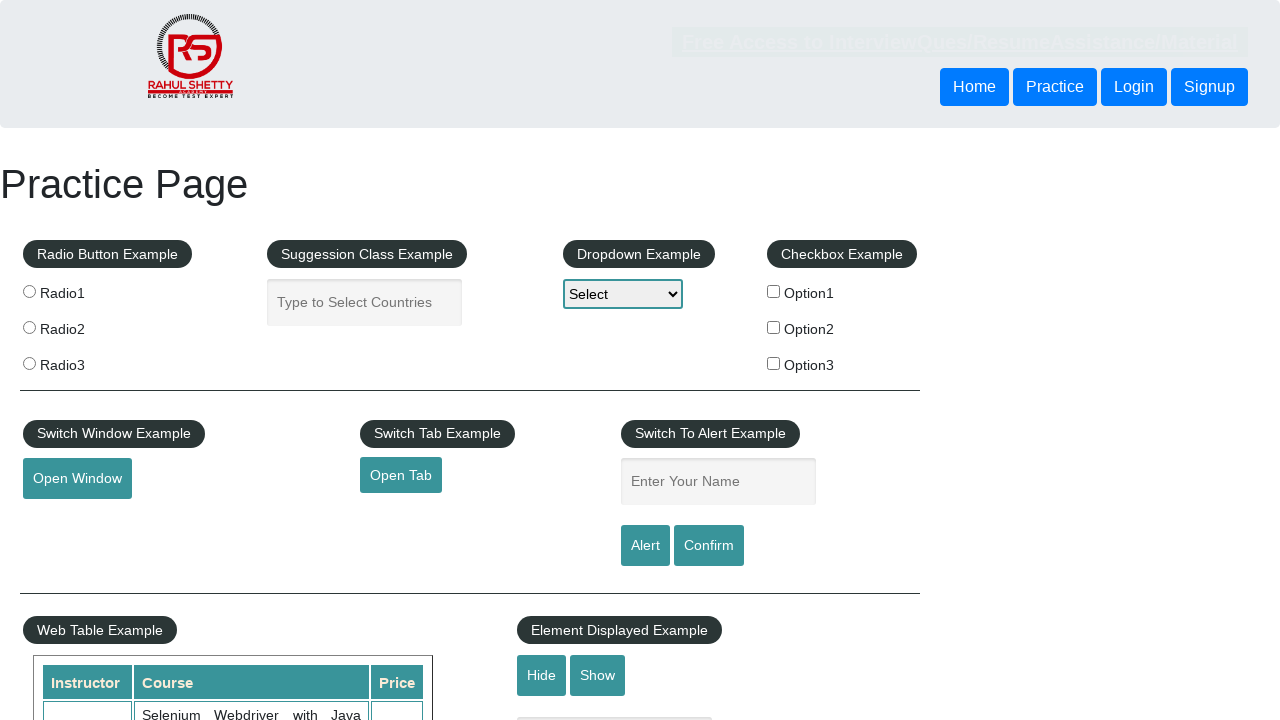

Clicked confirm button again and dismissed the JavaScript confirm dialog at (709, 546) on #confirmbtn
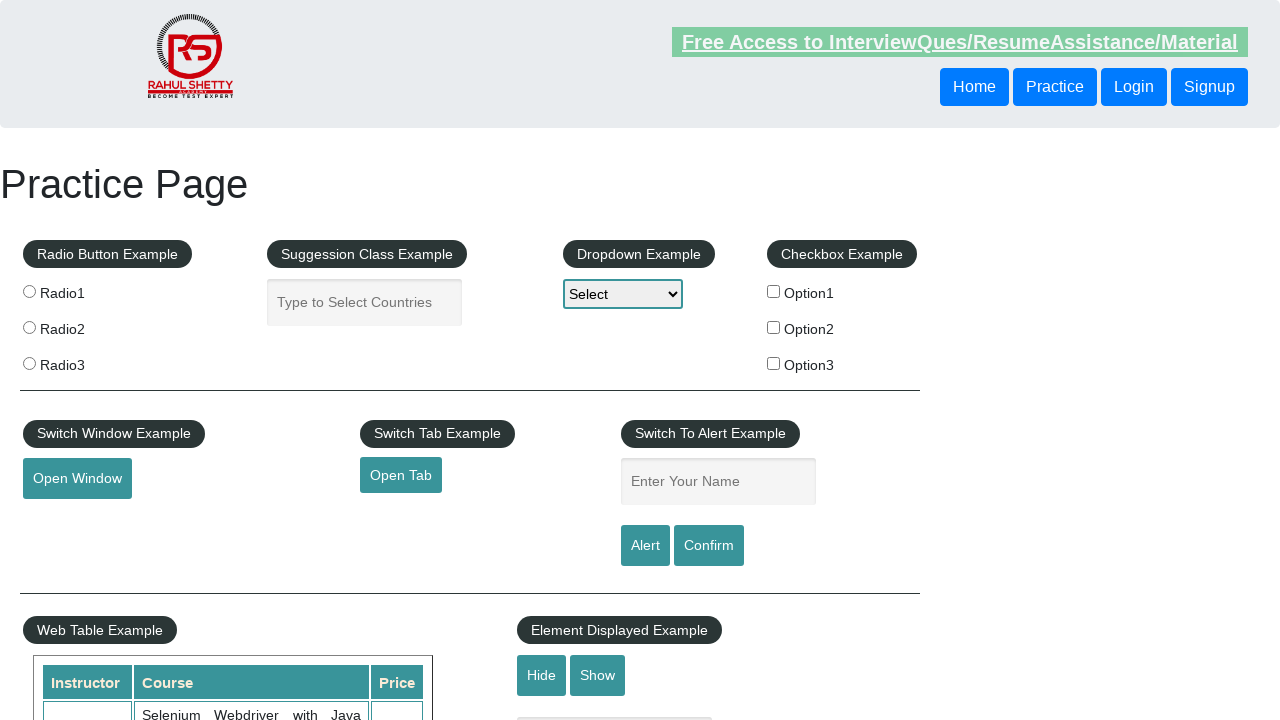

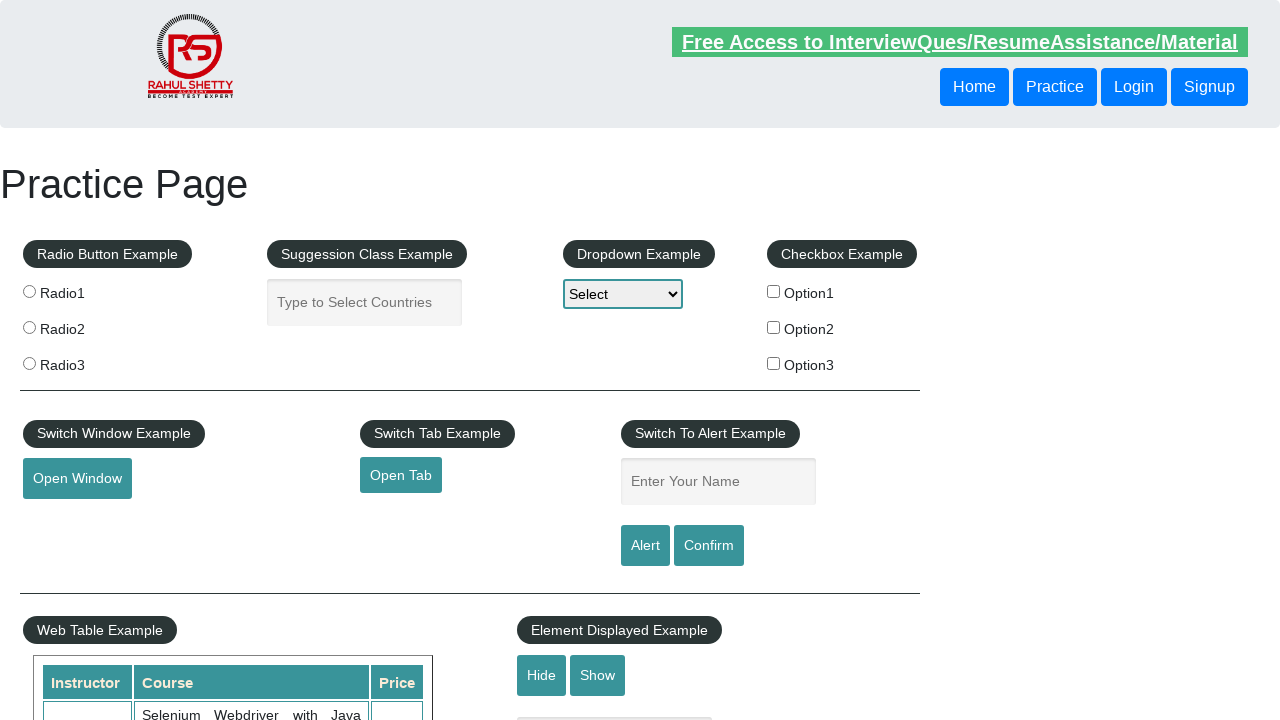